Tests that clicking the Submit button on the admin settings page displays a success message

Starting URL: https://parabank.parasoft.com/parabank/admin.htm

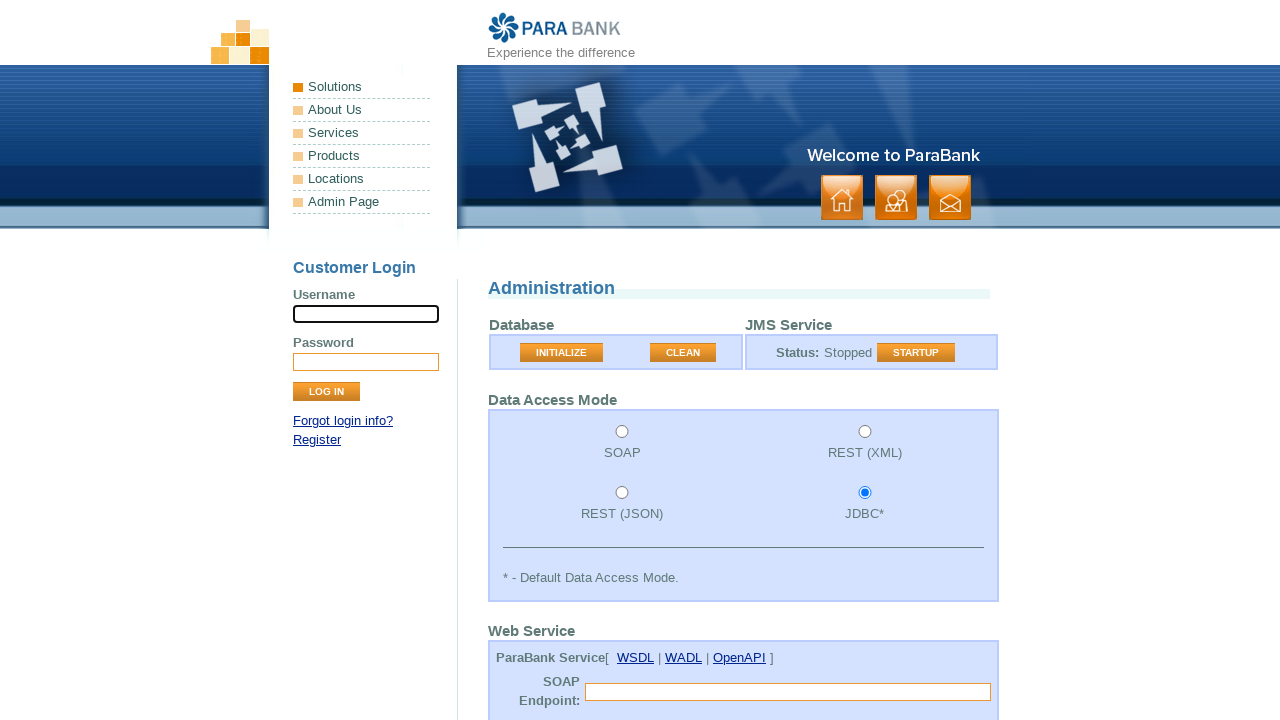

Clicked the Submit button on admin settings page at (523, 572) on input[value='Submit']
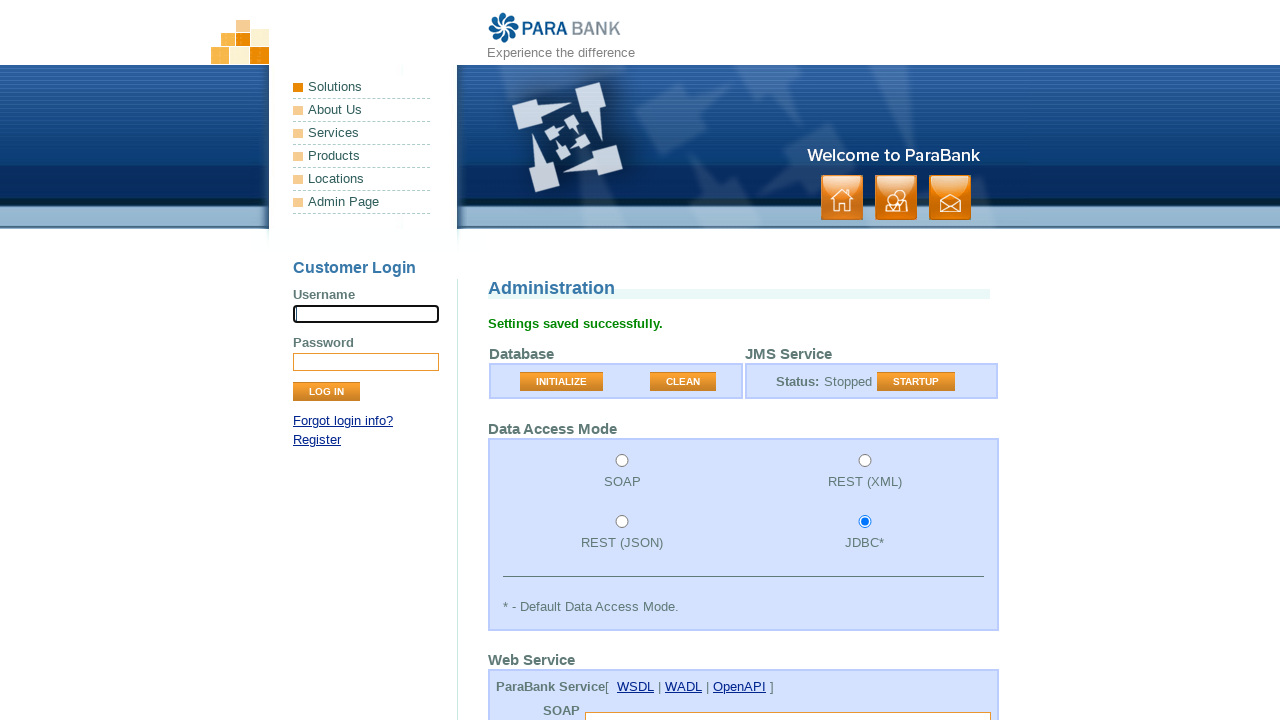

Success message element became visible
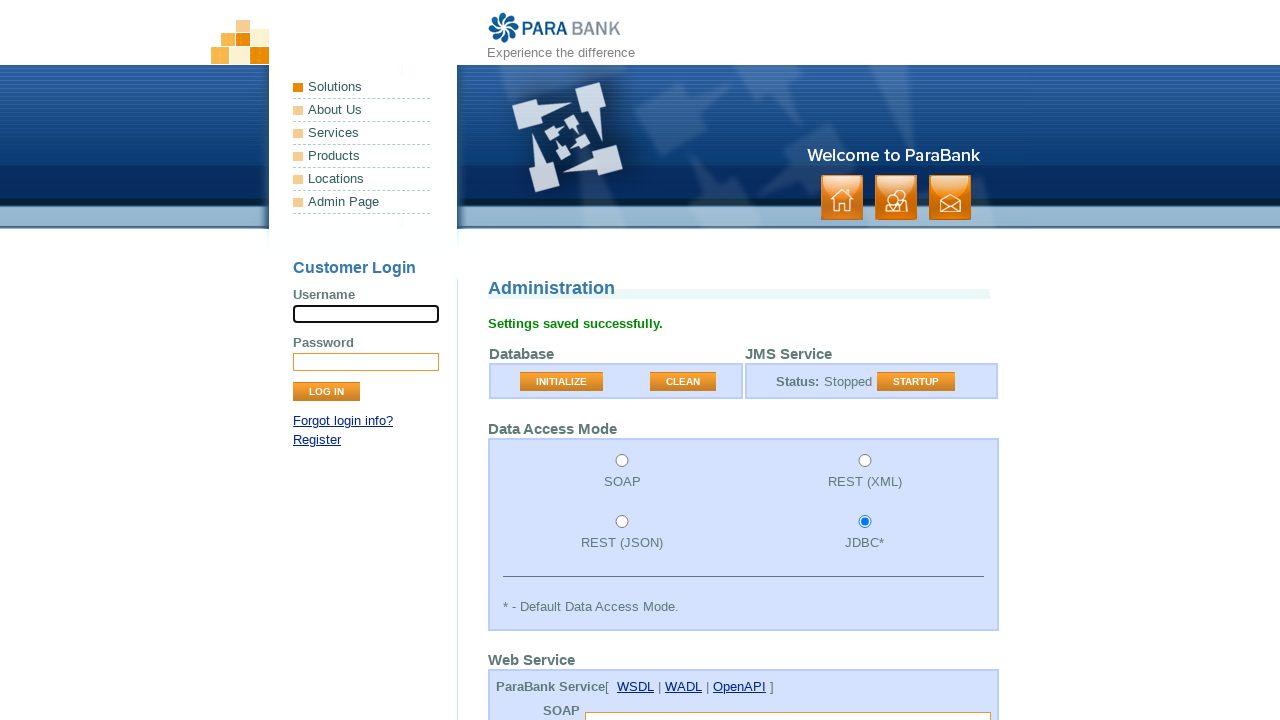

Verified success message is visible
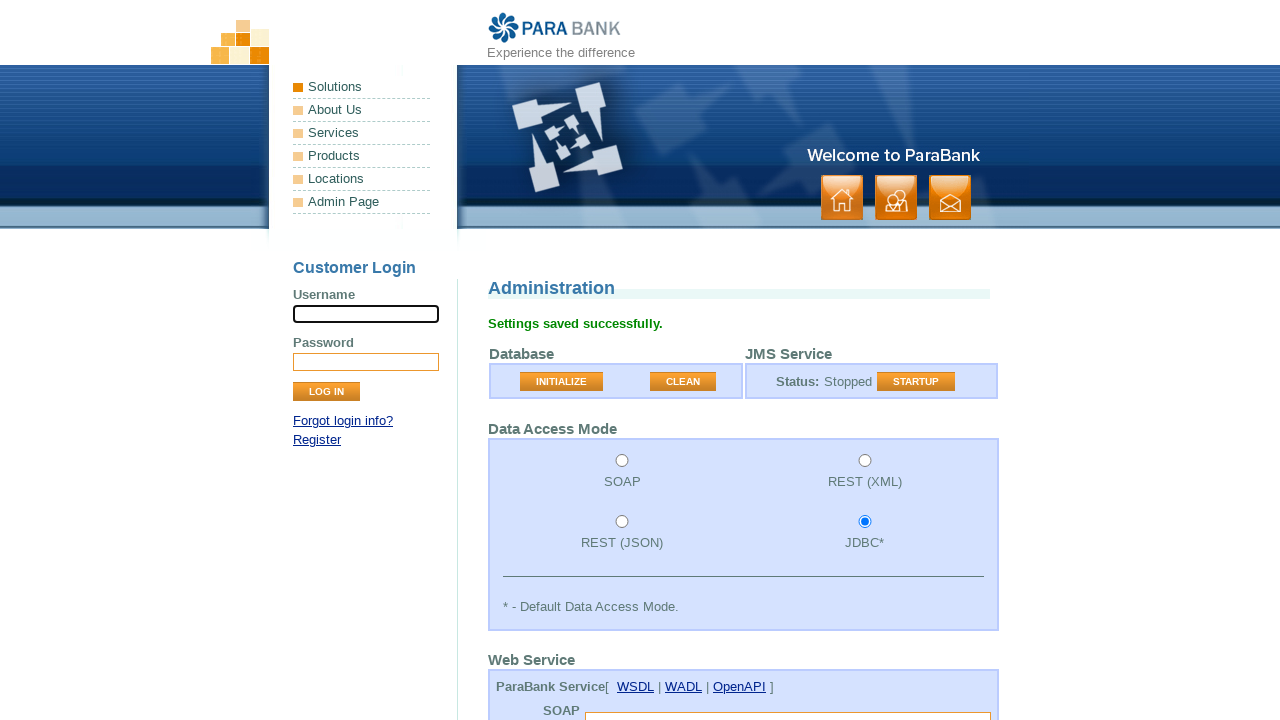

Verified success message contains 'Settings saved successfully'
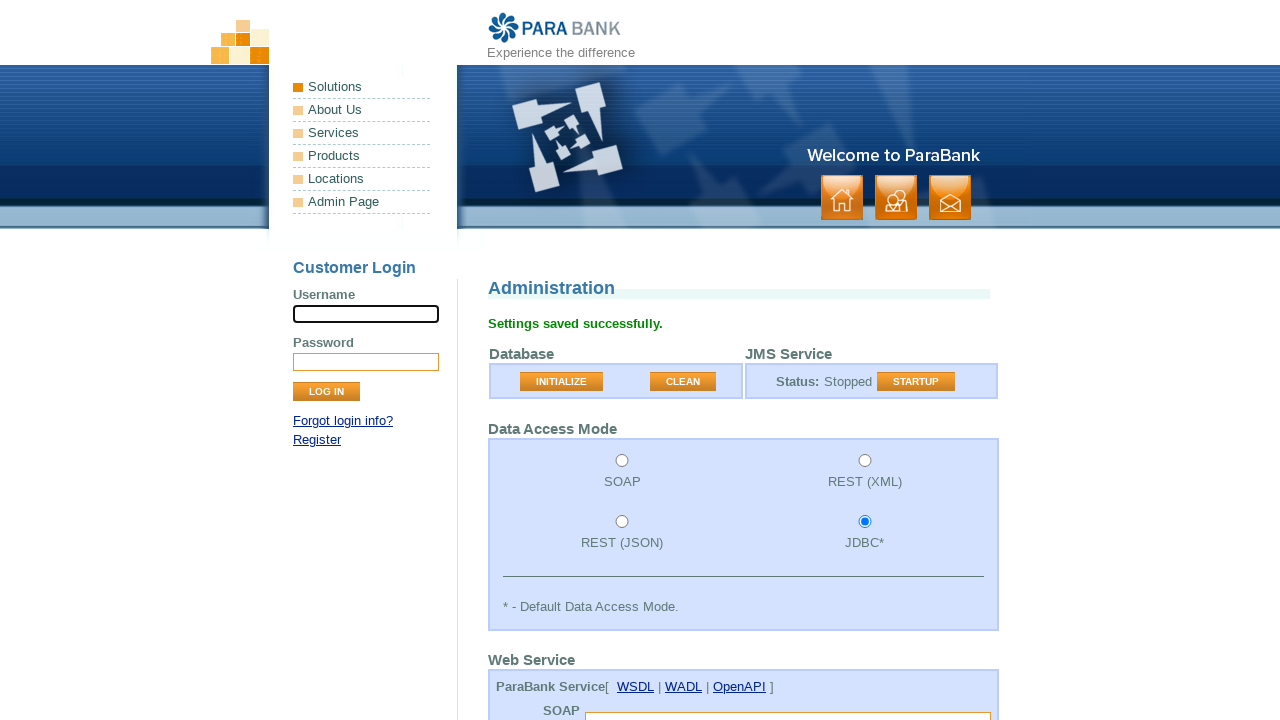

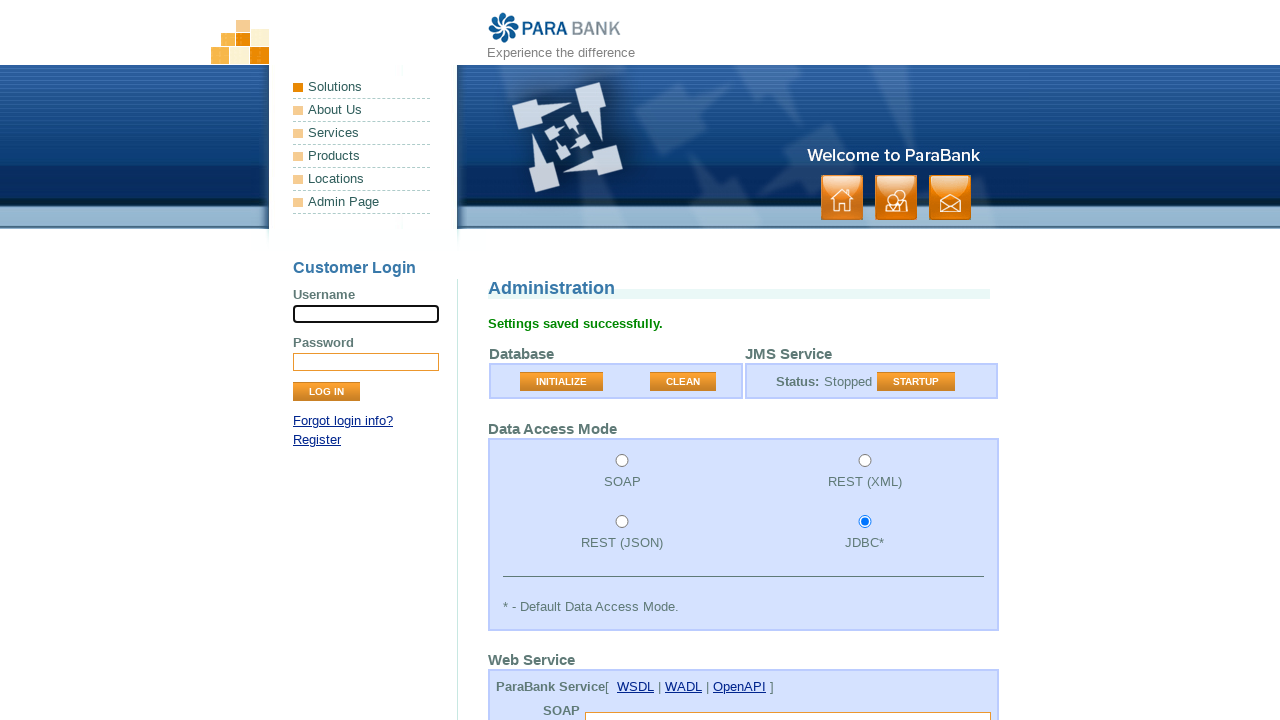